Tests JavaScript alert handling by clicking a button to trigger an alert and accepting it

Starting URL: https://automationfc.github.io/basic-form/index.html

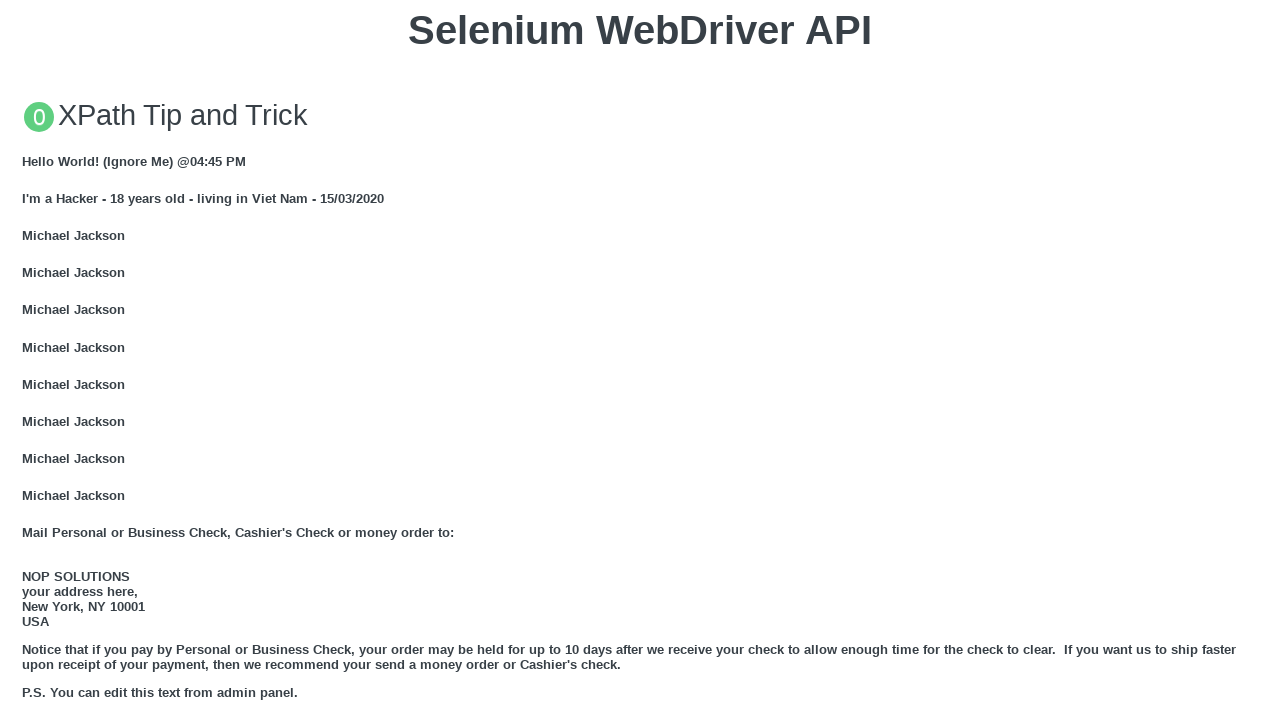

Clicked button to trigger JavaScript alert at (640, 360) on xpath=//button[text()='Click for JS Alert']
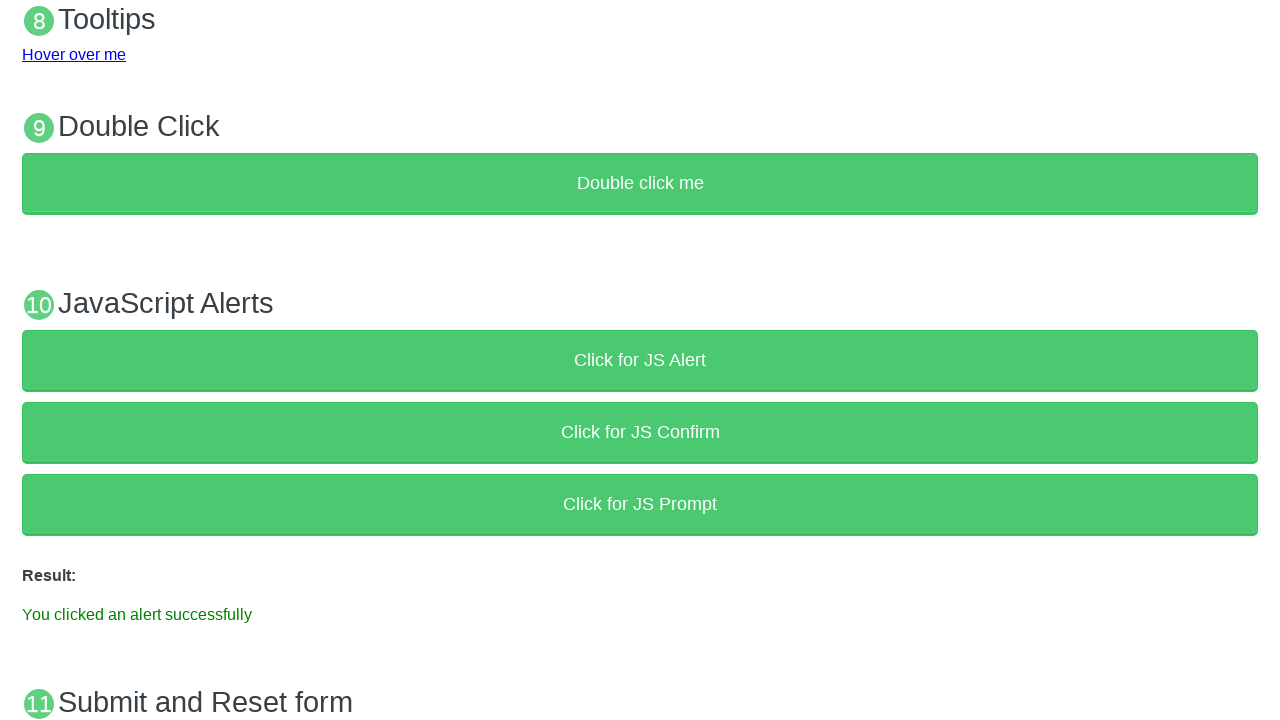

Set up dialog handler to accept alert
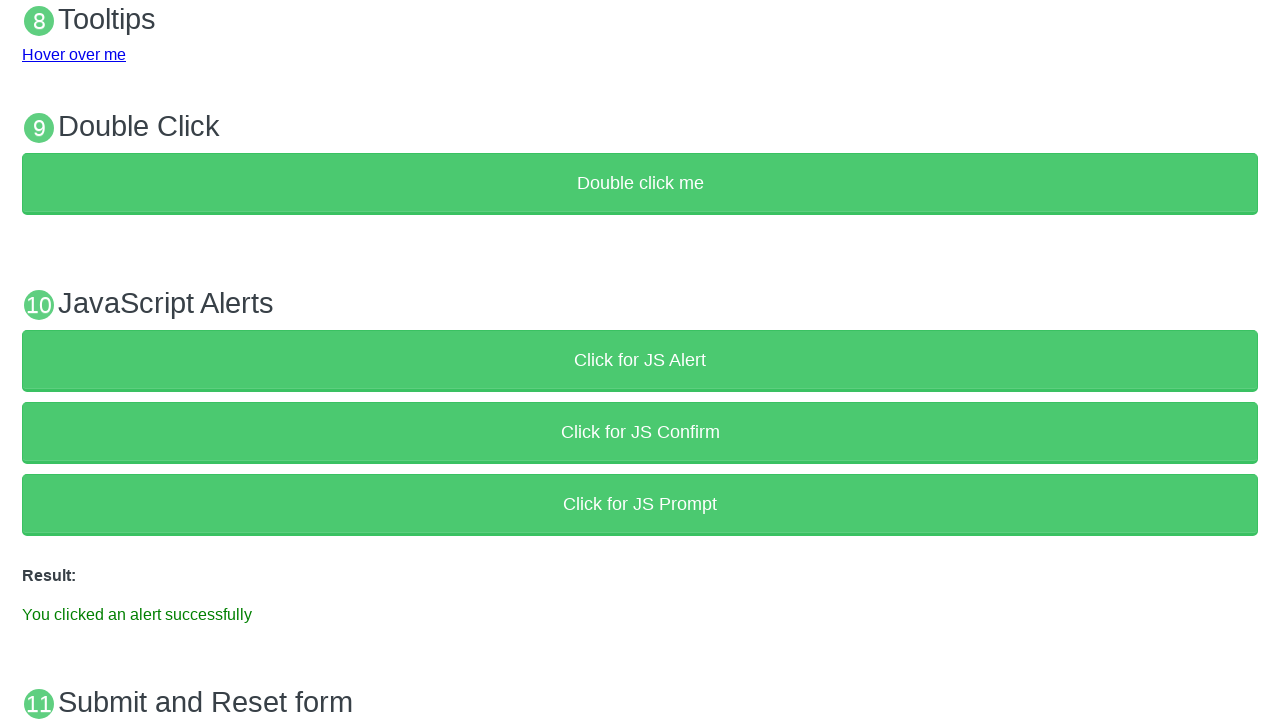

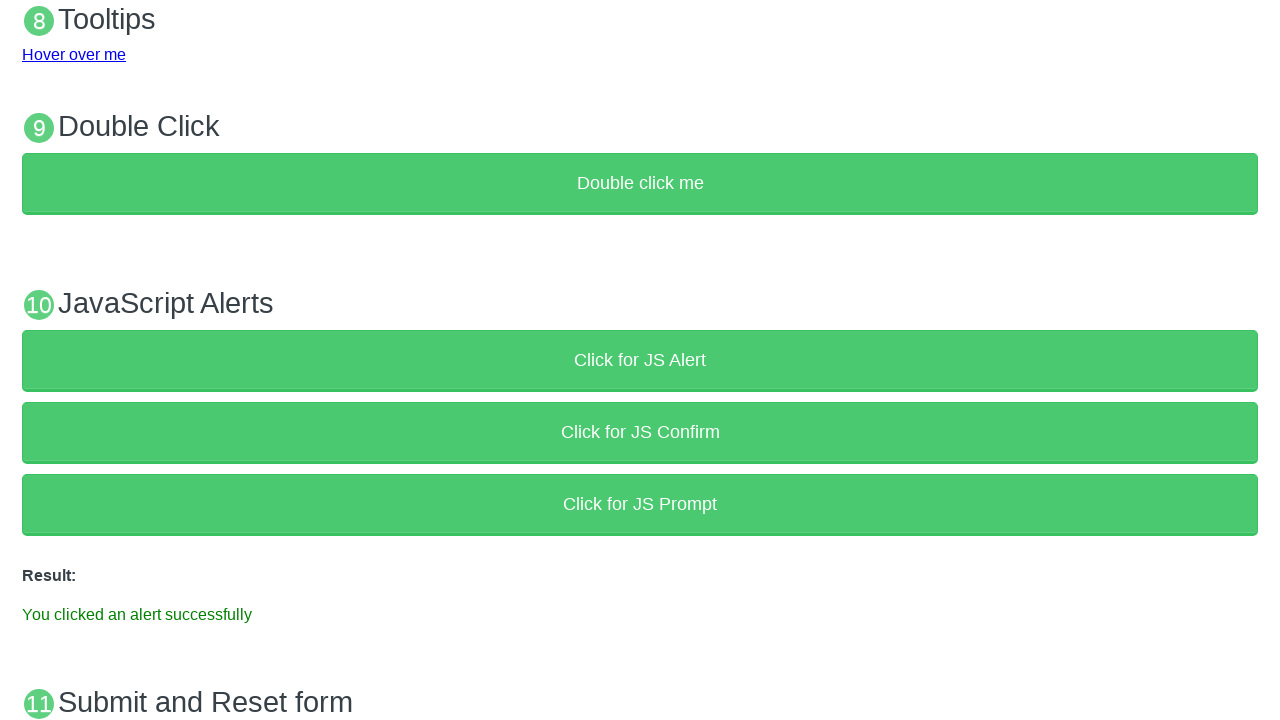